Fills out a text box form with full name, email, current address and permanent address fields, then submits the form

Starting URL: https://demoqa.com/text-box

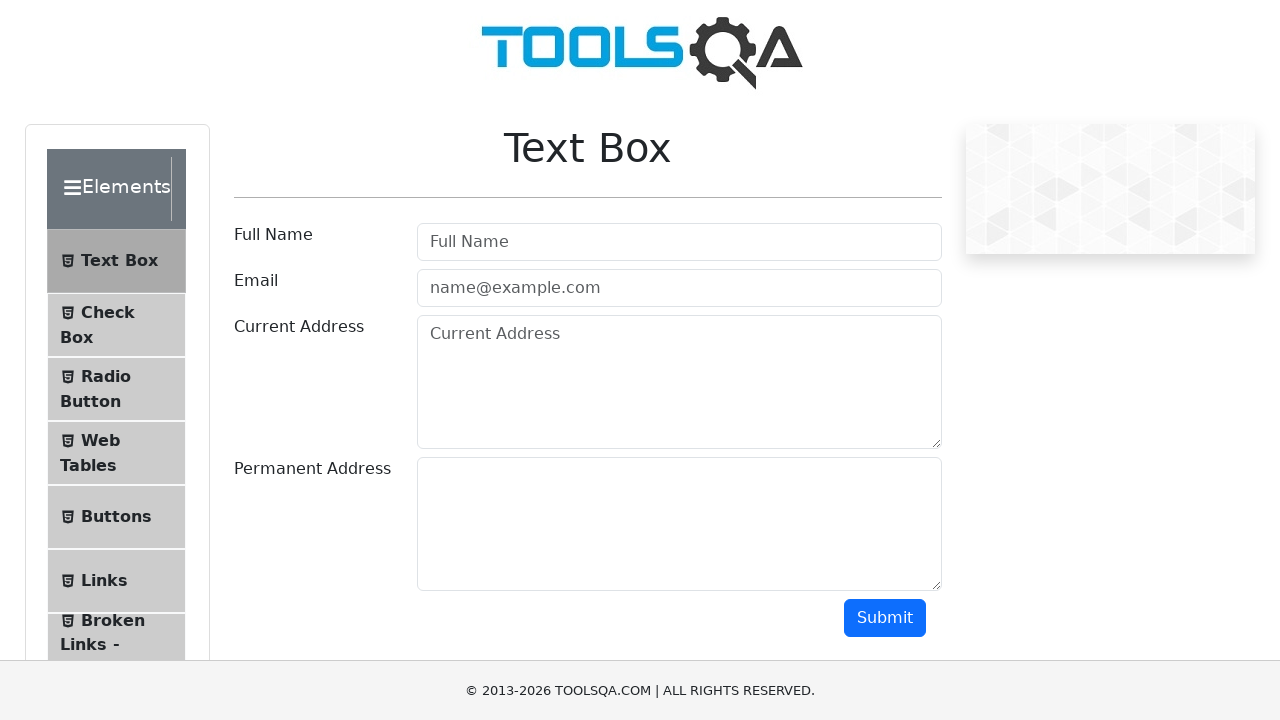

Filled Full Name field with 'Vincent' on input[placeholder='Full Name']
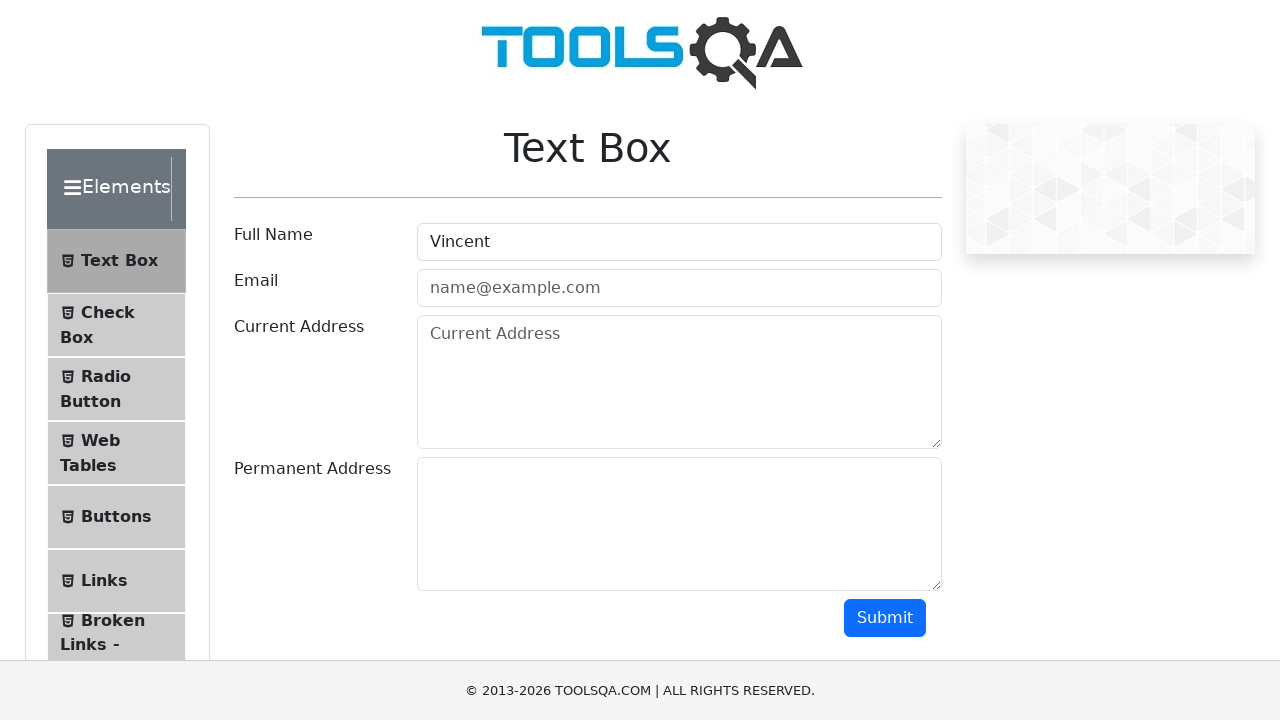

Filled Email field with 'vincent@gmail.com' on input[placeholder='name@example.com']
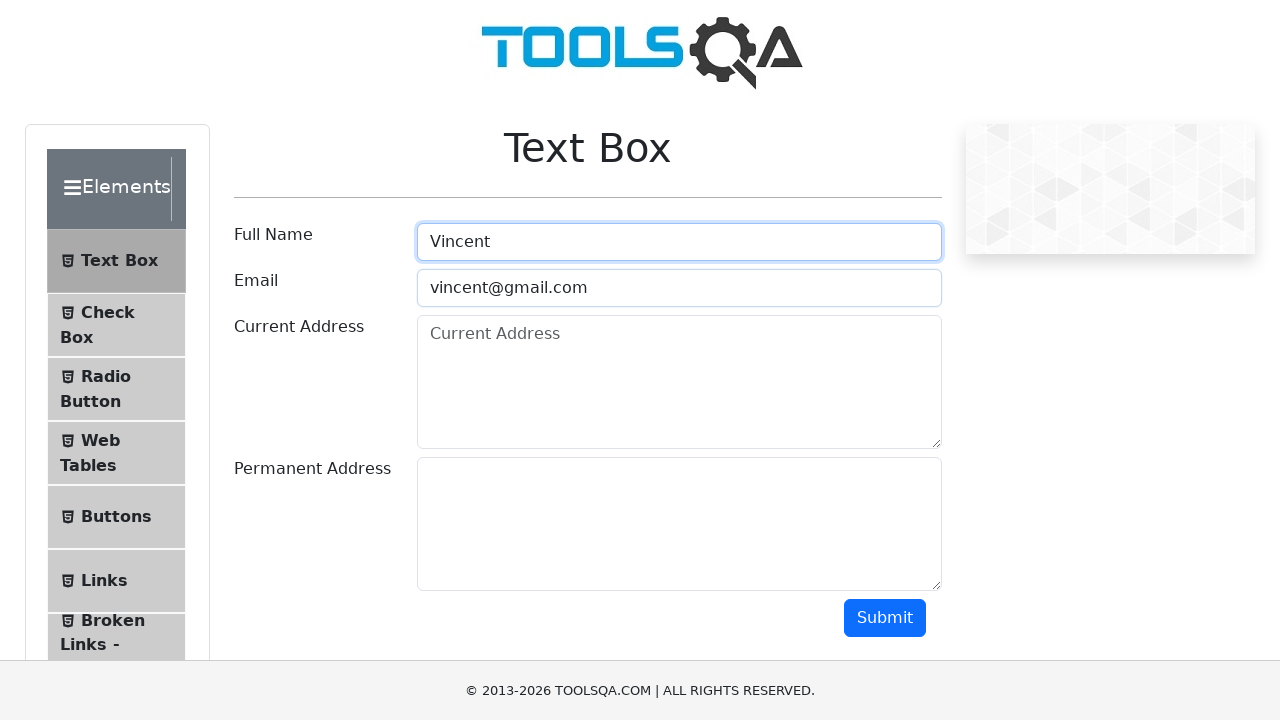

Filled Current Address field with 'KĐT Nam Trung Yên, P. Yên Hòa, Q. Cầu Giấy, TP Hà Nội' on textarea#currentAddress
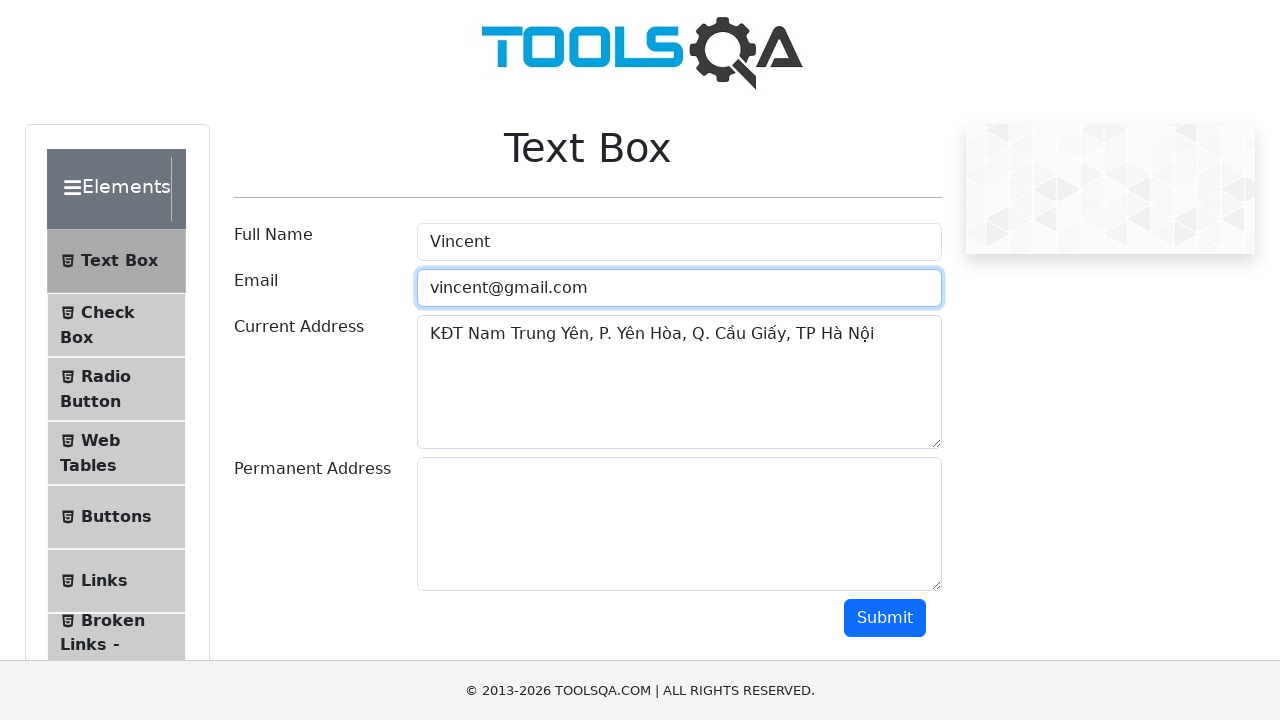

Filled Permanent Address field with 'Q. Cầu Giấy, TP Hà Nội' on textarea#permanentAddress
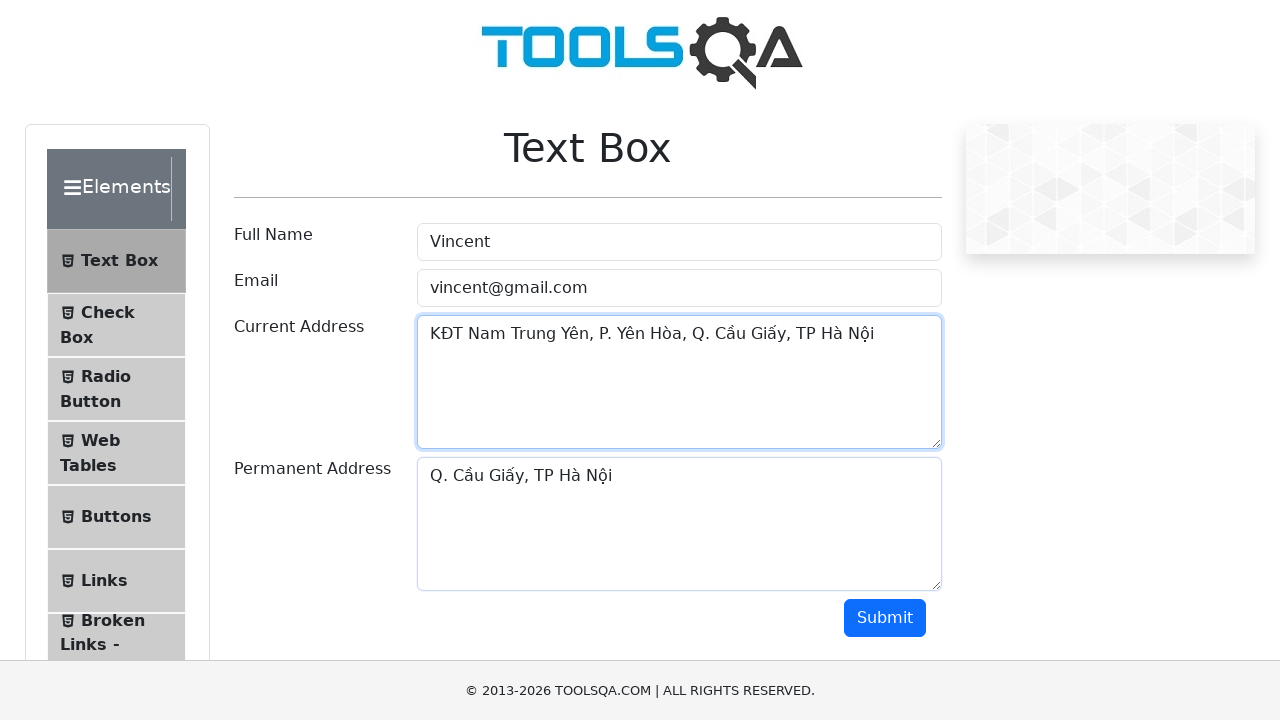

Clicked Submit button to submit the form at (885, 618) on button#submit
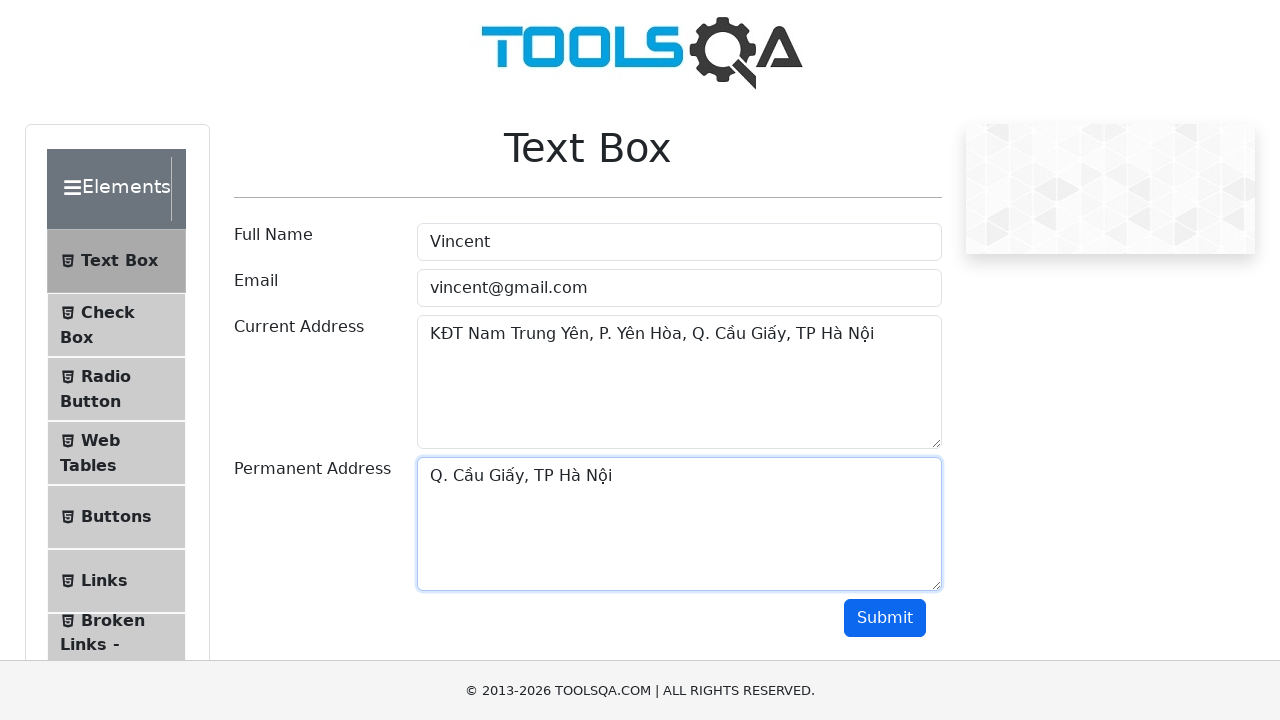

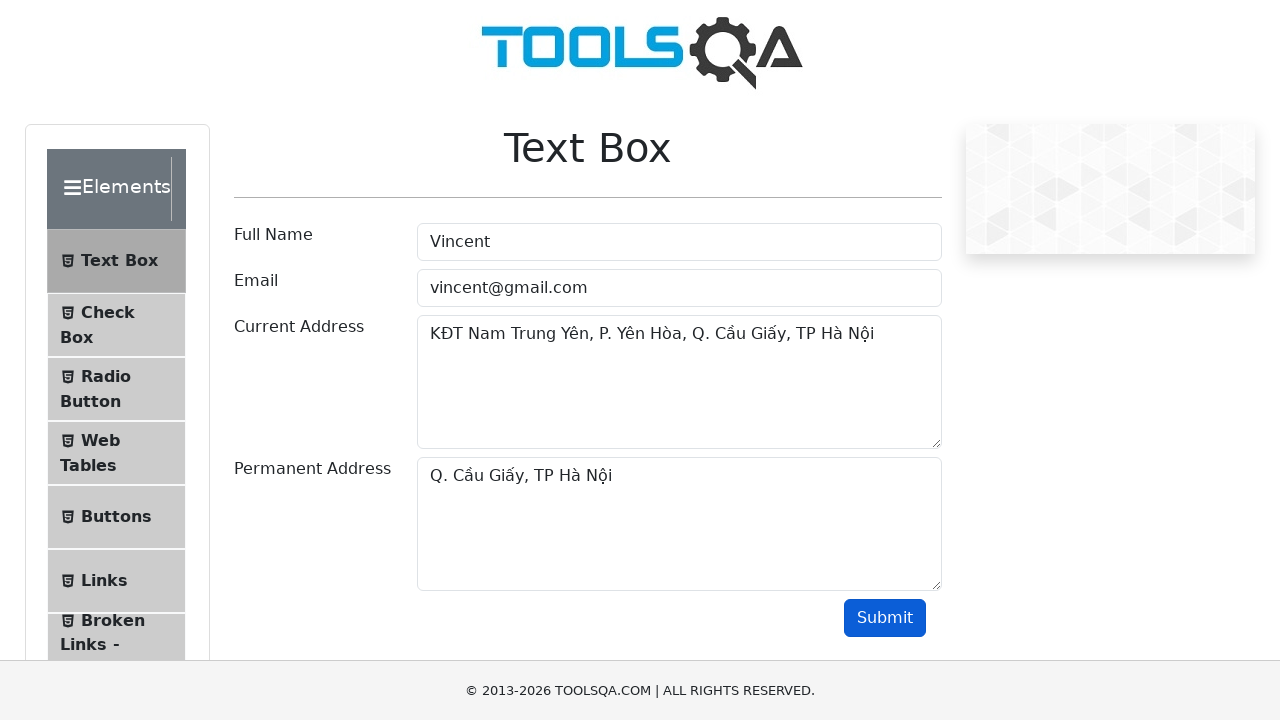